Tests that clicking the GitHub star icon opens the Playwright repository in a new tab and verifies the URL and title of the new page

Starting URL: https://playwright.dev/

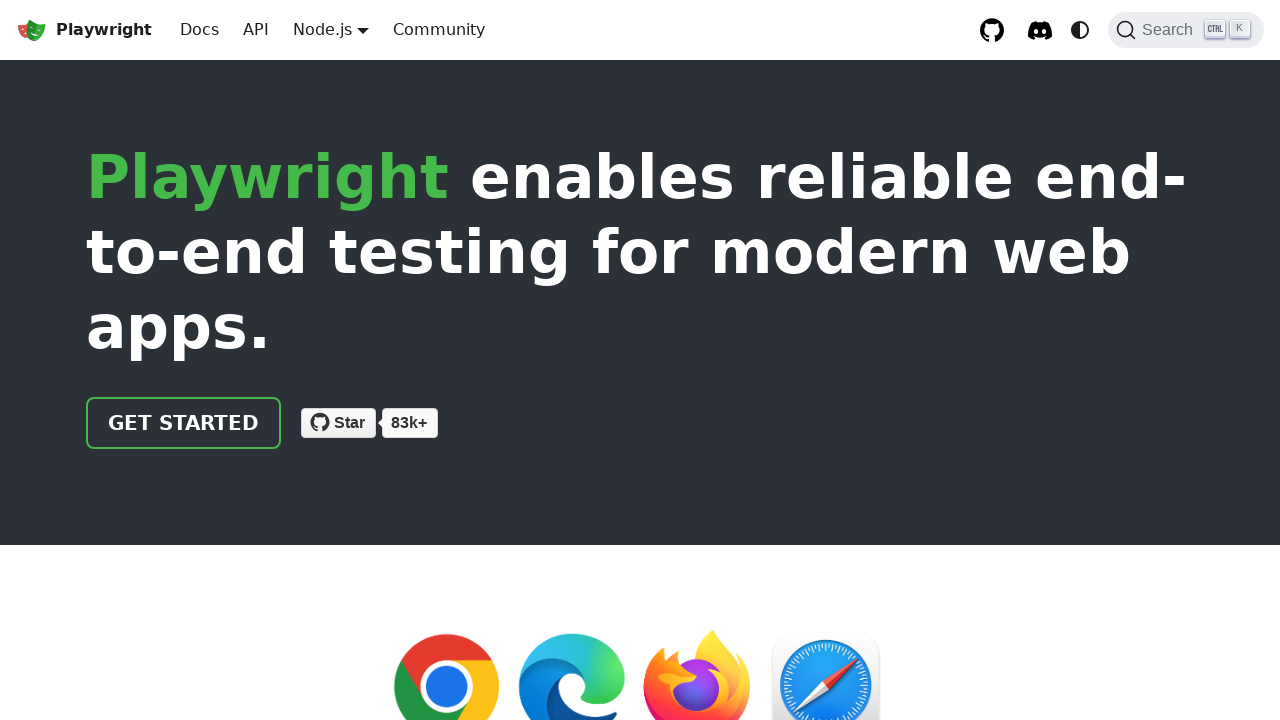

Clicked GitHub star icon and new tab opened at (350, 422) on span a >> text='Star'
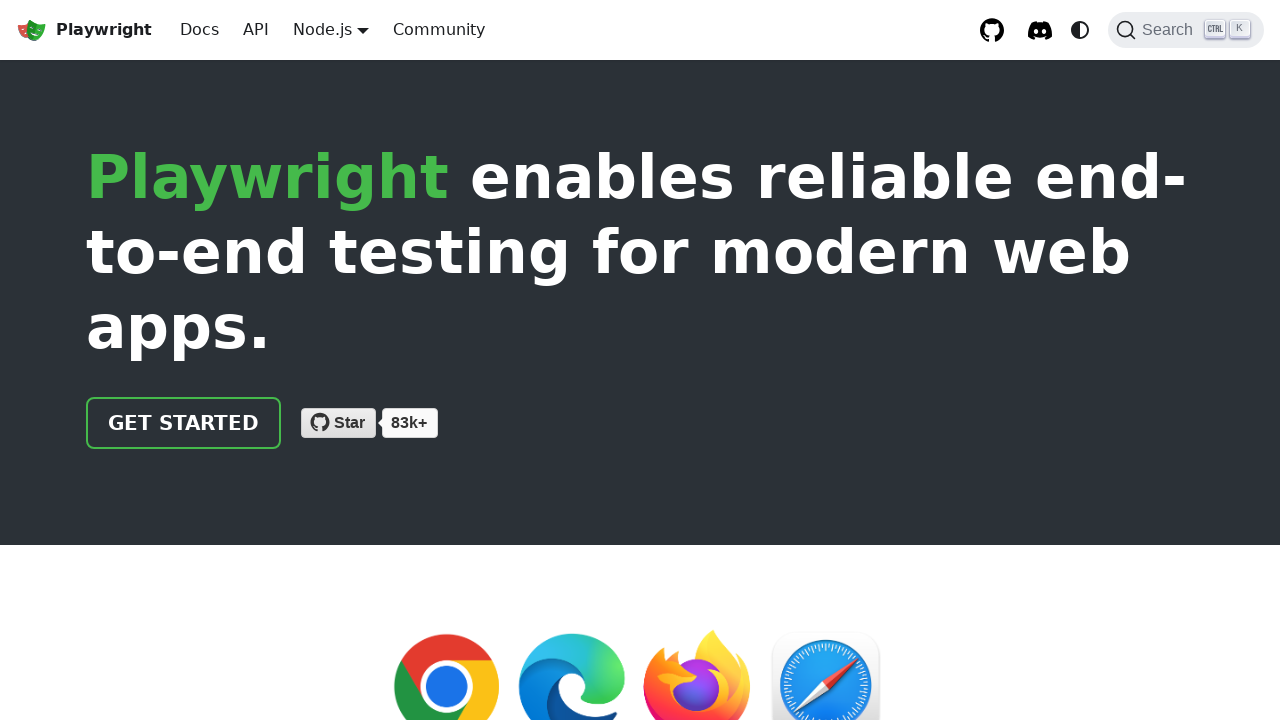

New tab loaded and ready
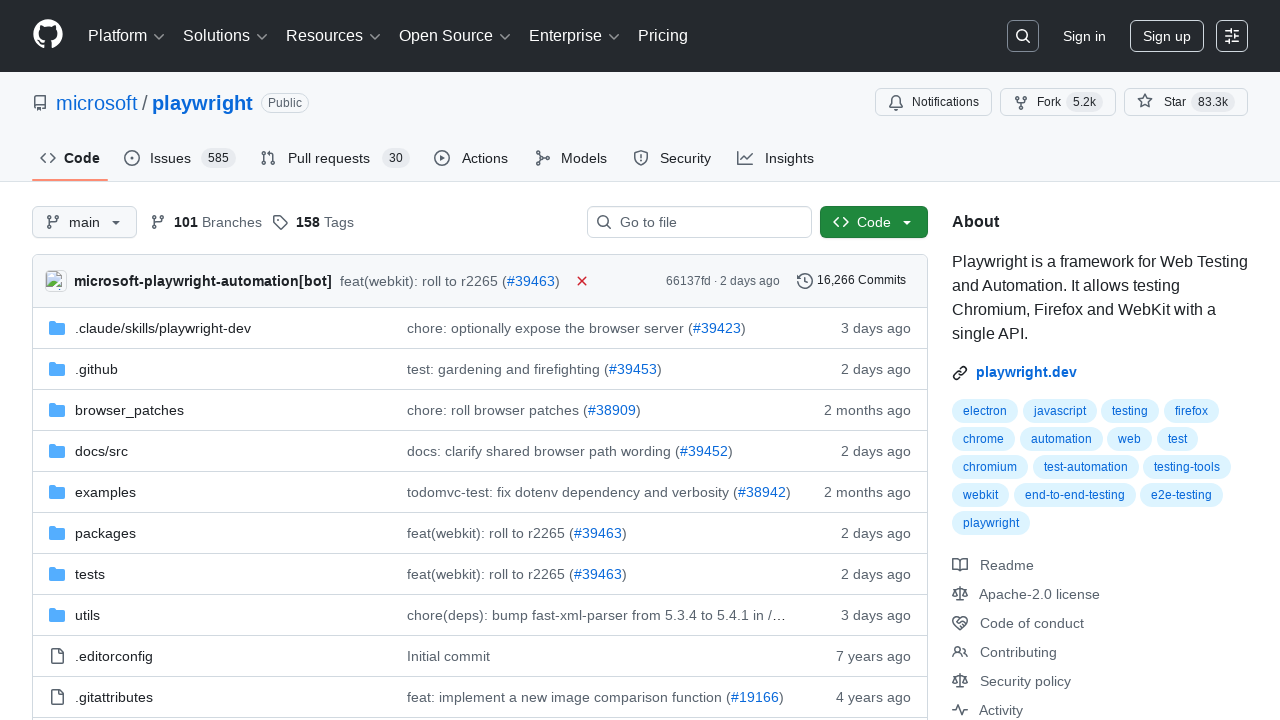

Verified new tab URL is https://github.com/microsoft/playwright
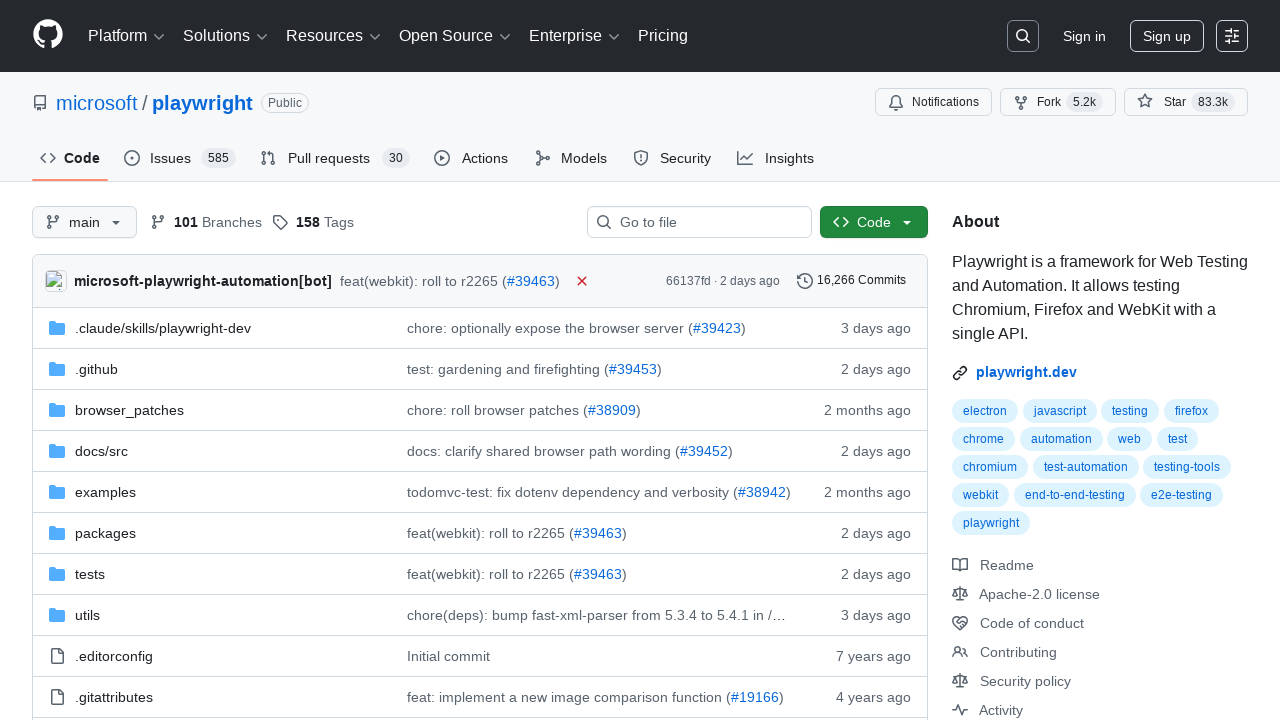

Verified new tab title contains 'microsoft/playwright'
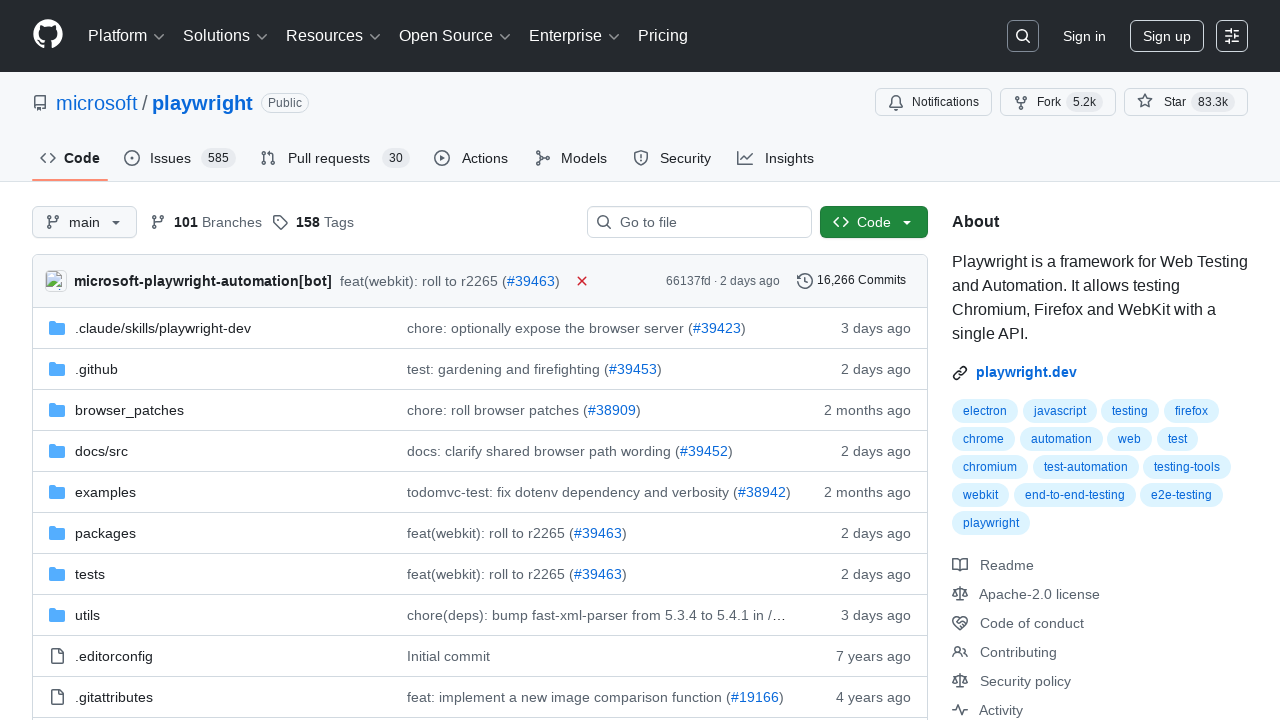

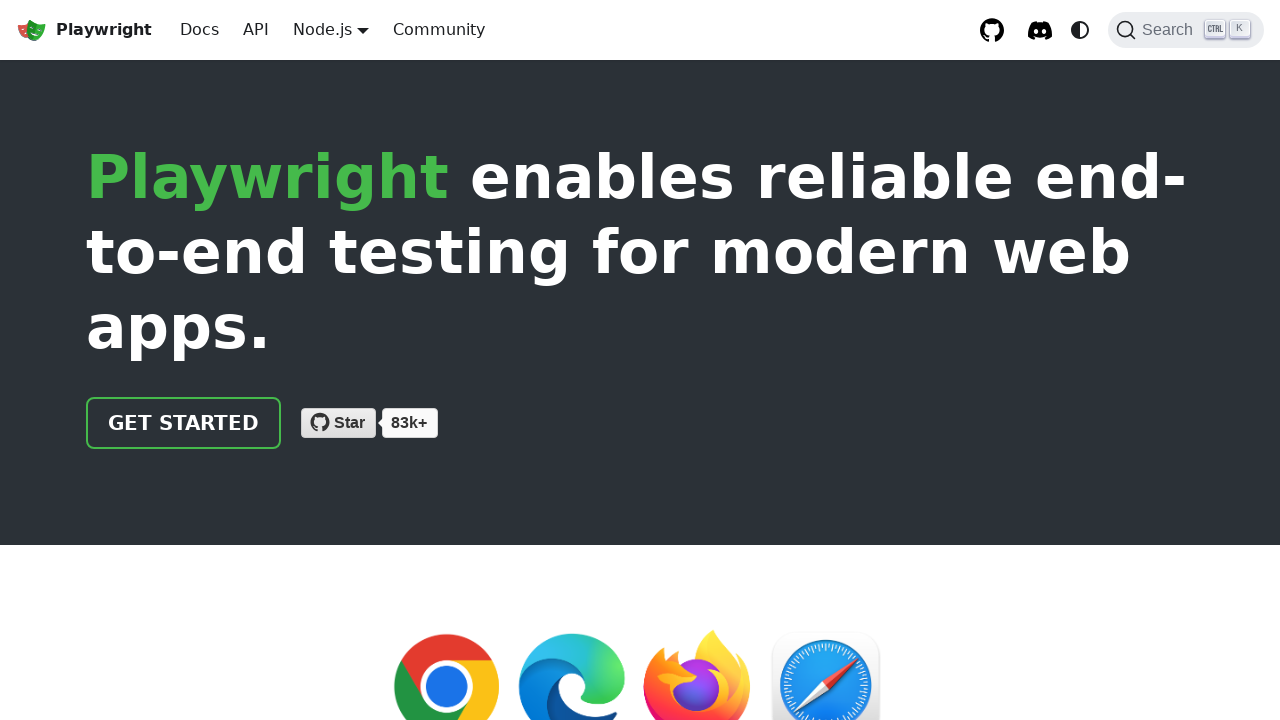